Tests that the text input field is cleared after adding a todo item

Starting URL: https://demo.playwright.dev/todomvc

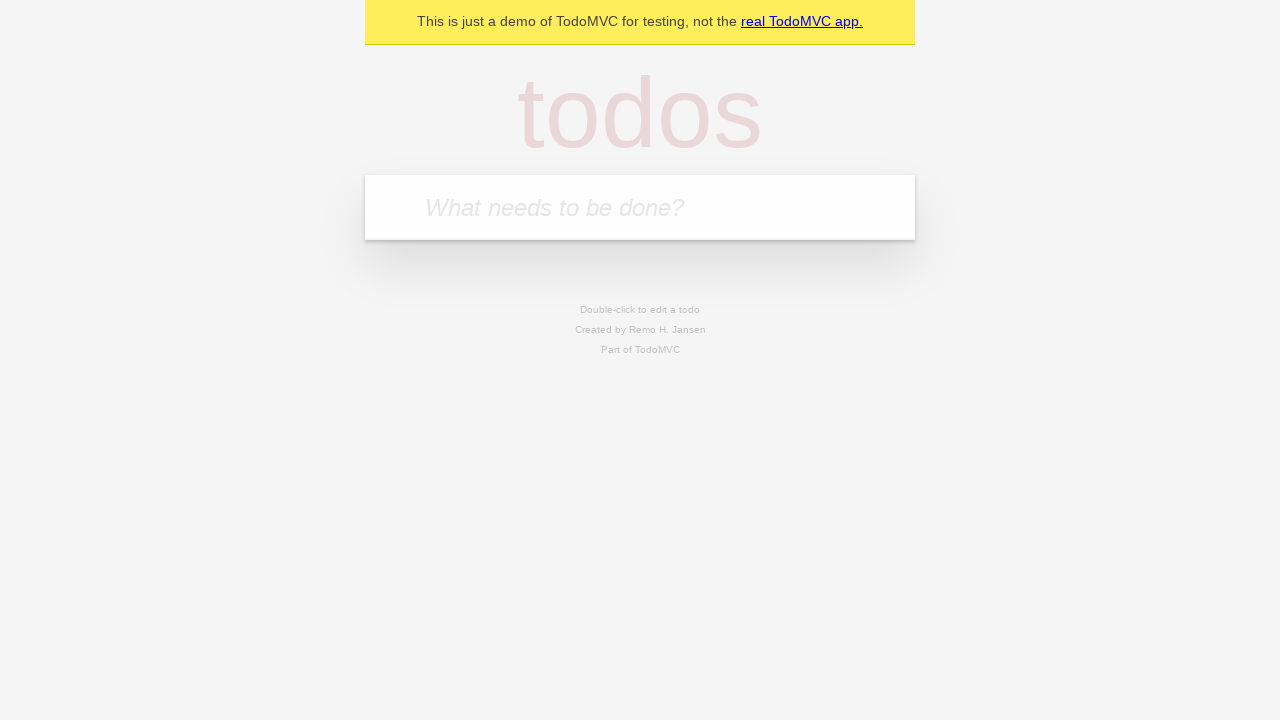

Located the todo input field with placeholder 'What needs to be done?'
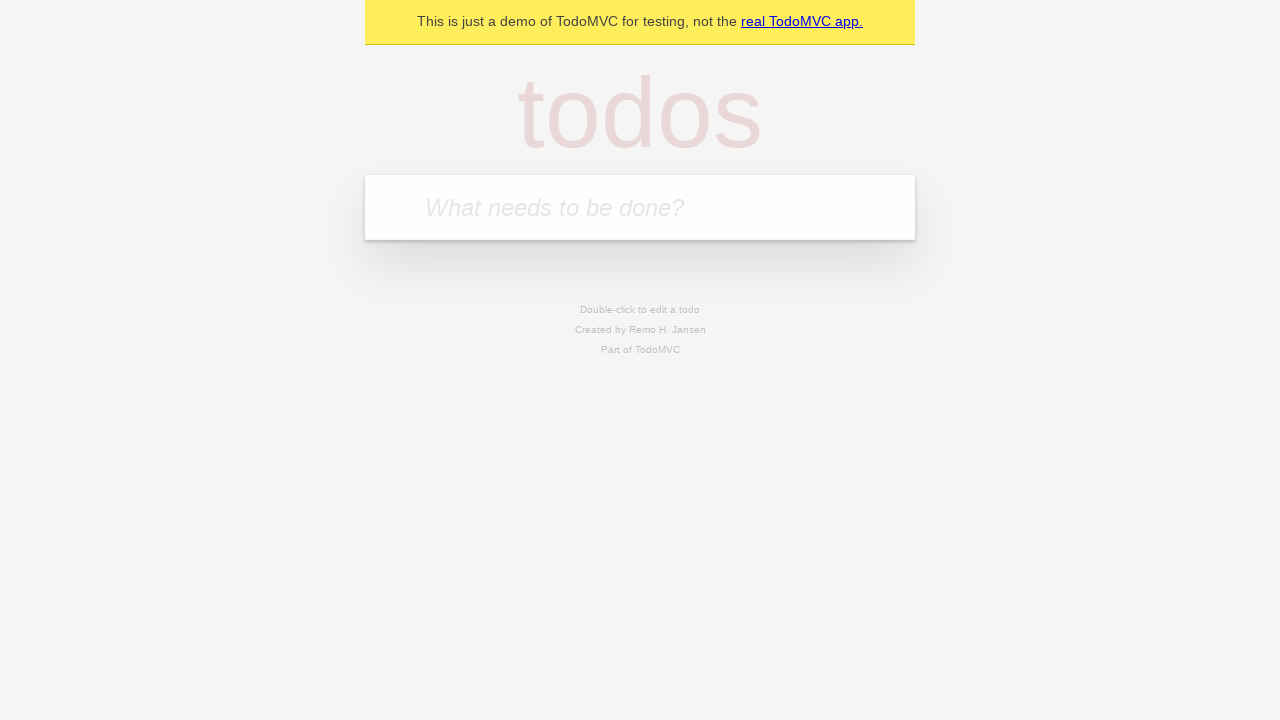

Filled input field with 'buy some cheese' on internal:attr=[placeholder="What needs to be done?"i]
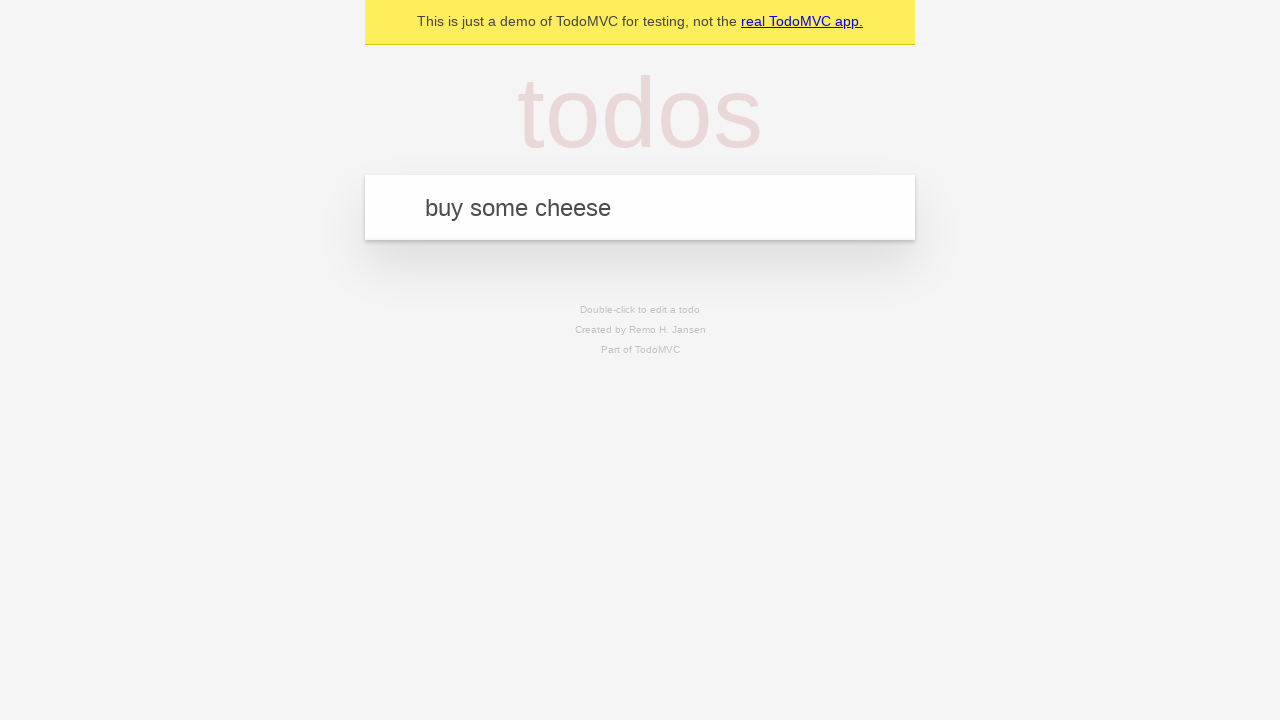

Pressed Enter to add the todo item on internal:attr=[placeholder="What needs to be done?"i]
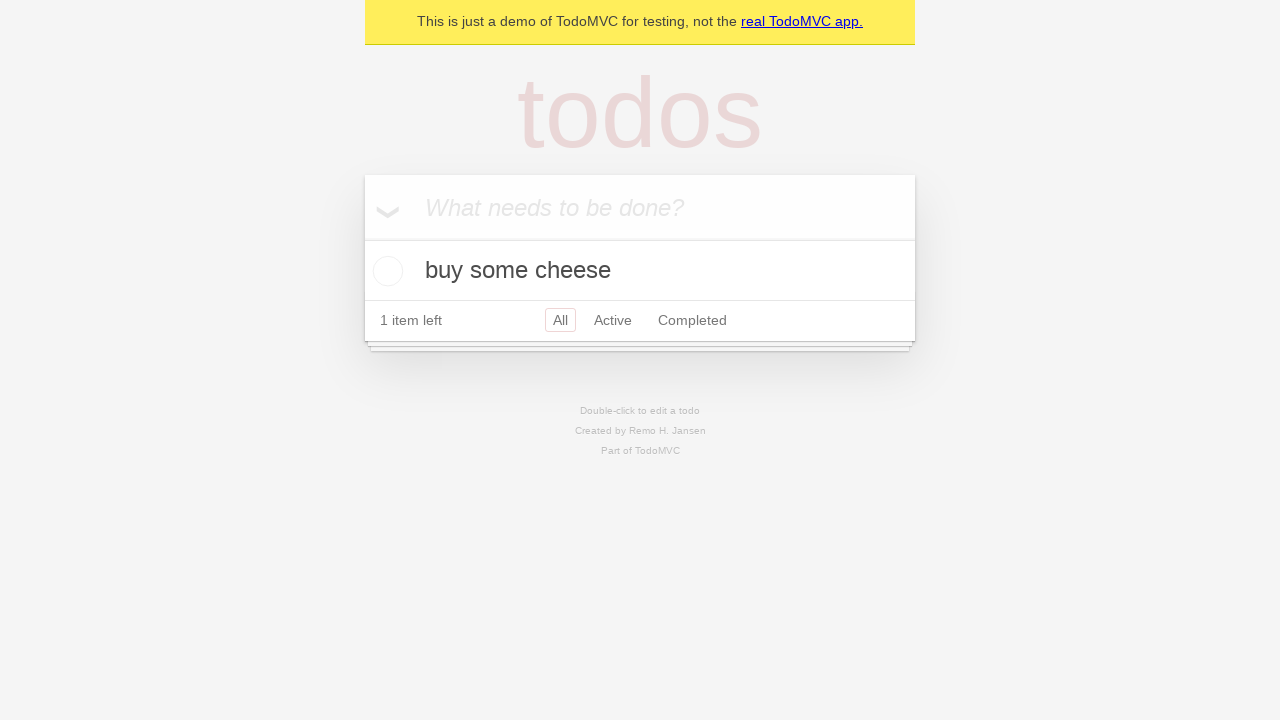

Todo item appeared on the page
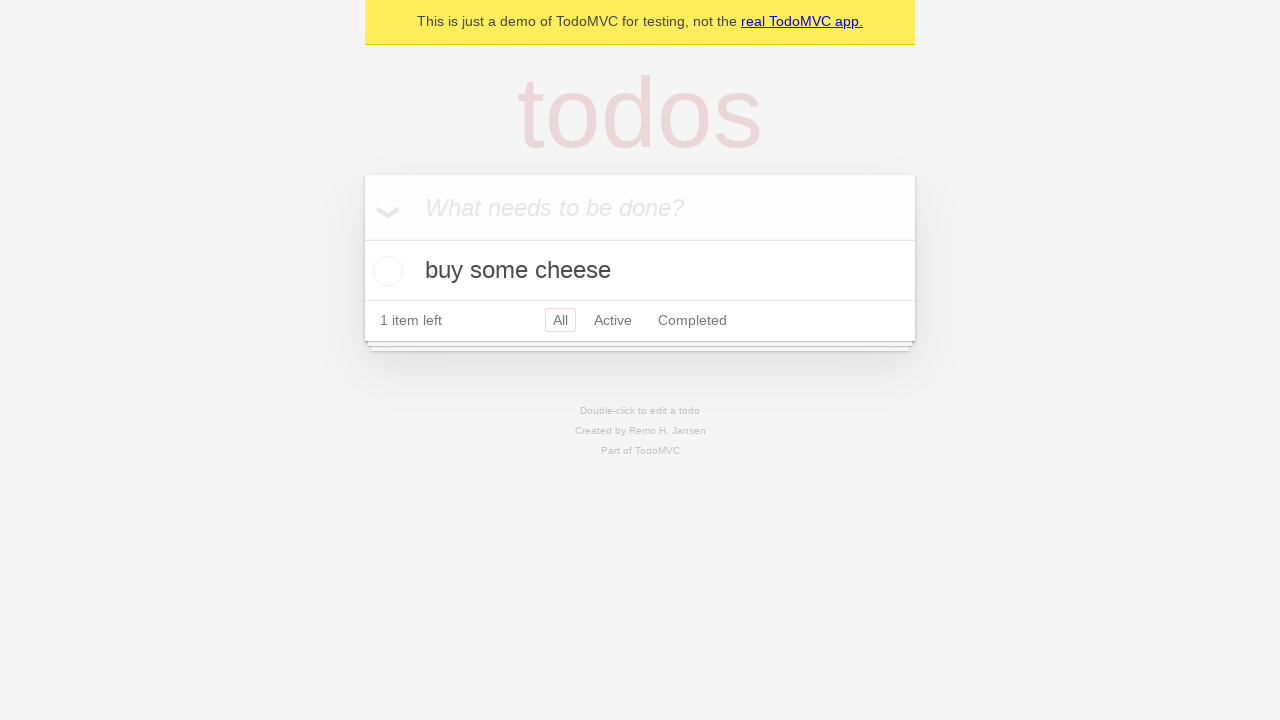

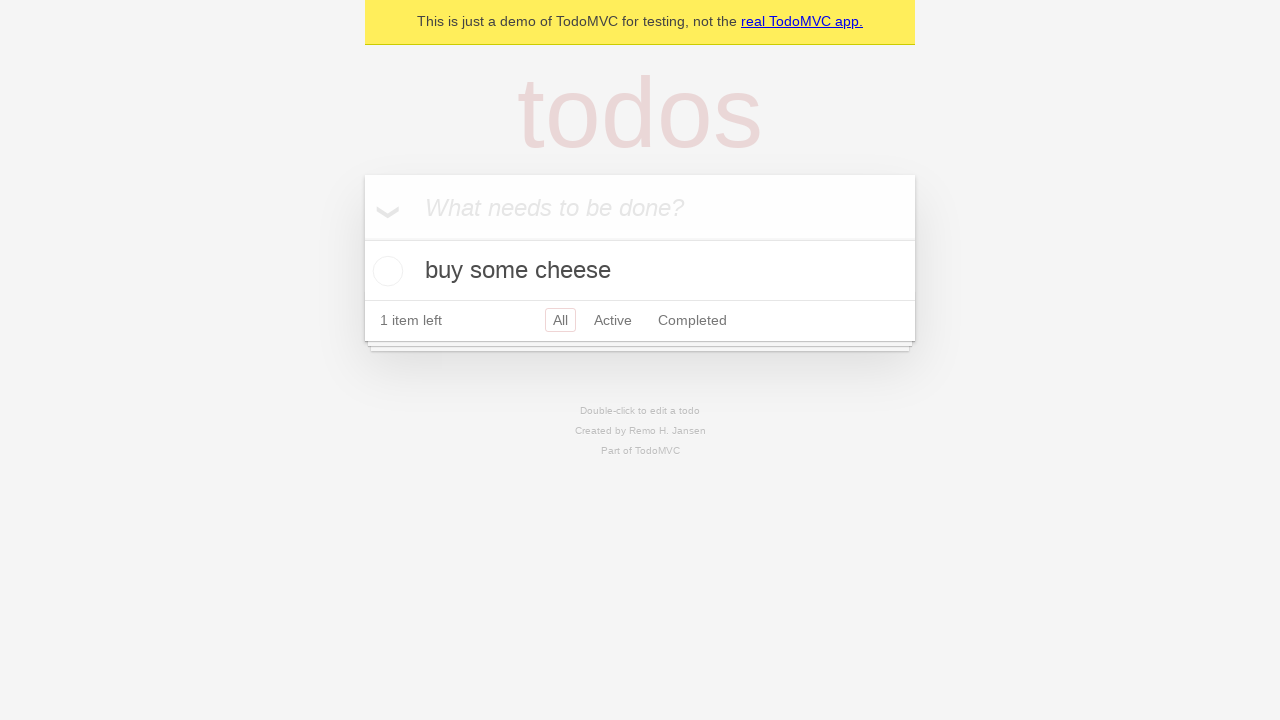